Tests navigation across a personal blog website by visiting the homepage and then navigating to a specific blog post about velocity and simplicity.

Starting URL: https://brunoscheufler.com

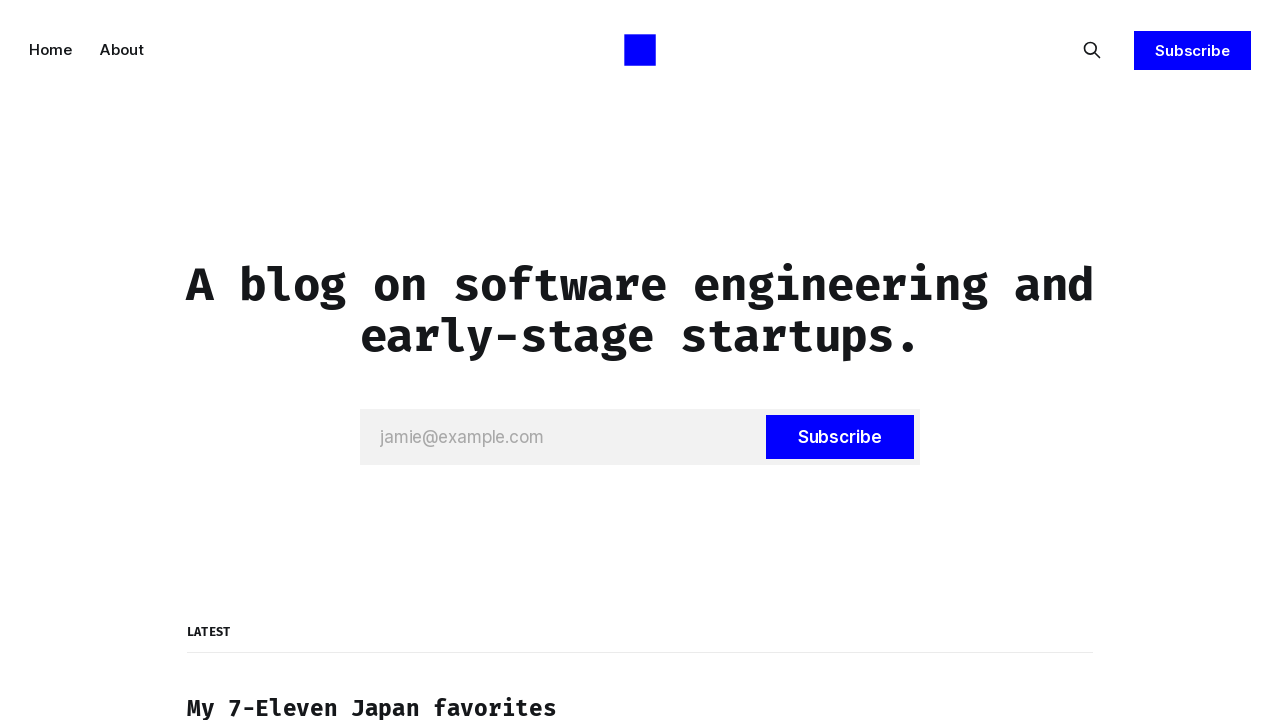

Navigated to blog post about velocity and simplicity
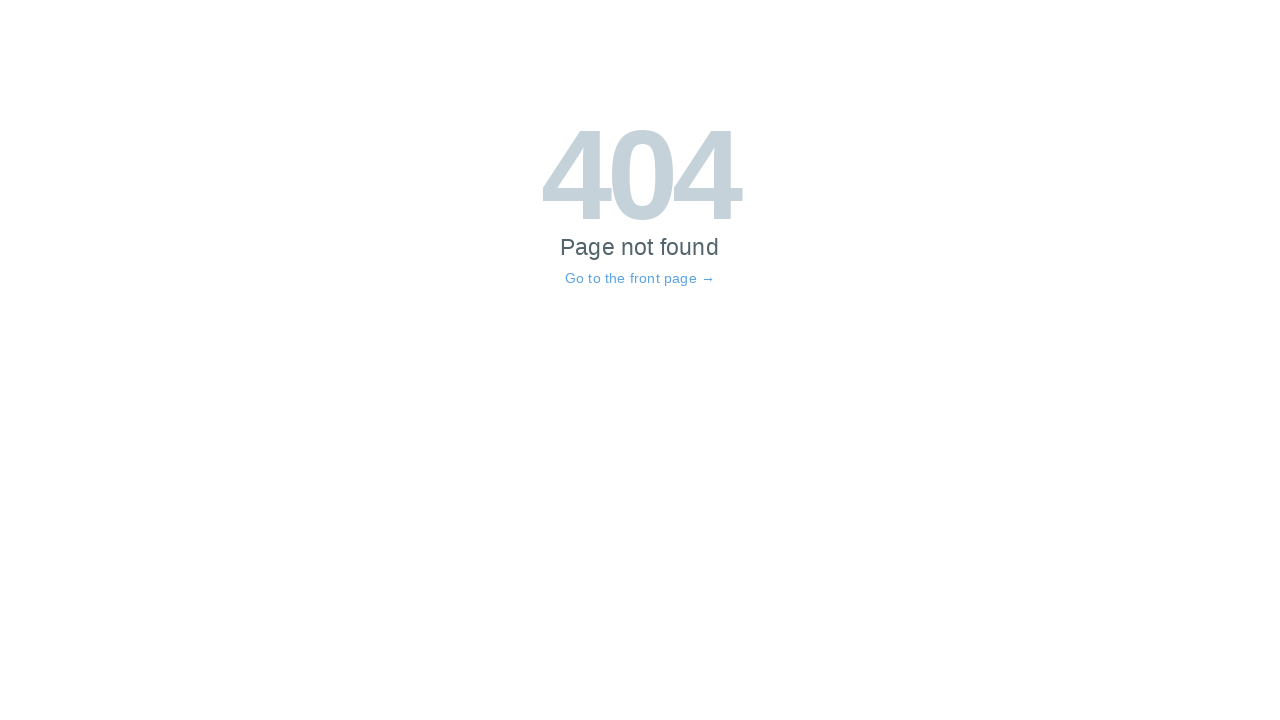

Blog post page loaded (domcontentloaded)
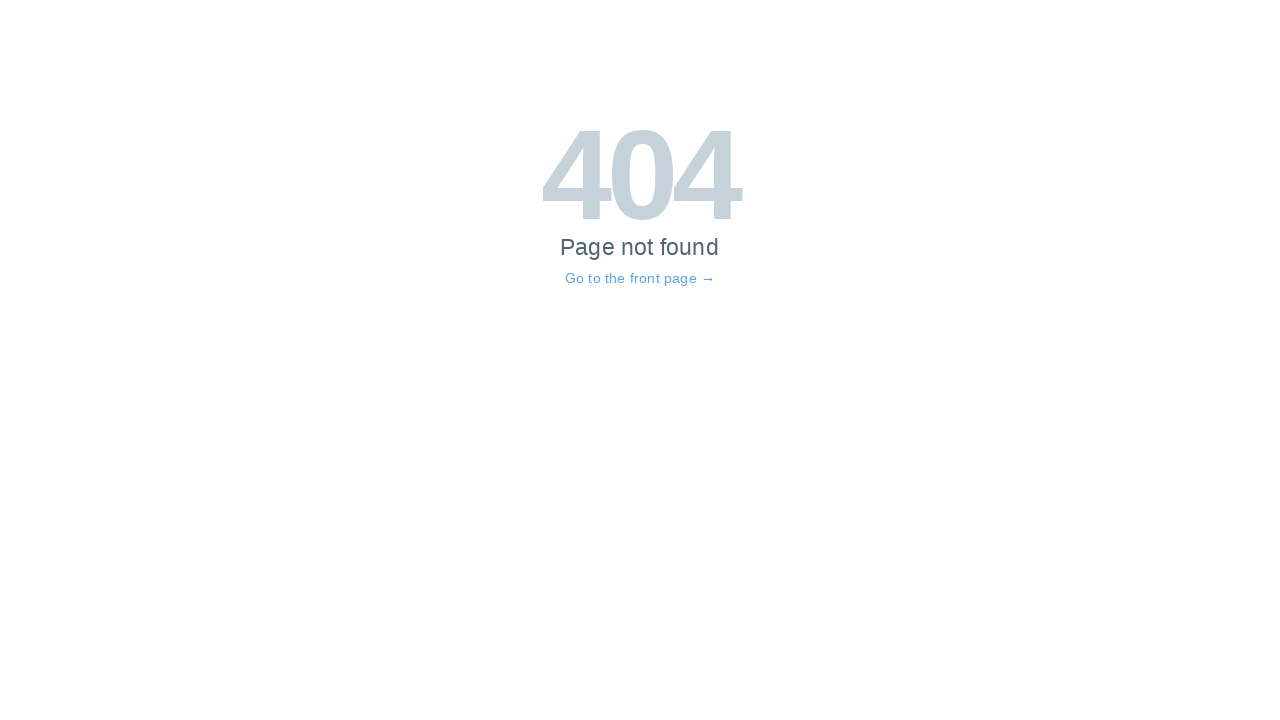

Navigated to about:blank to end session
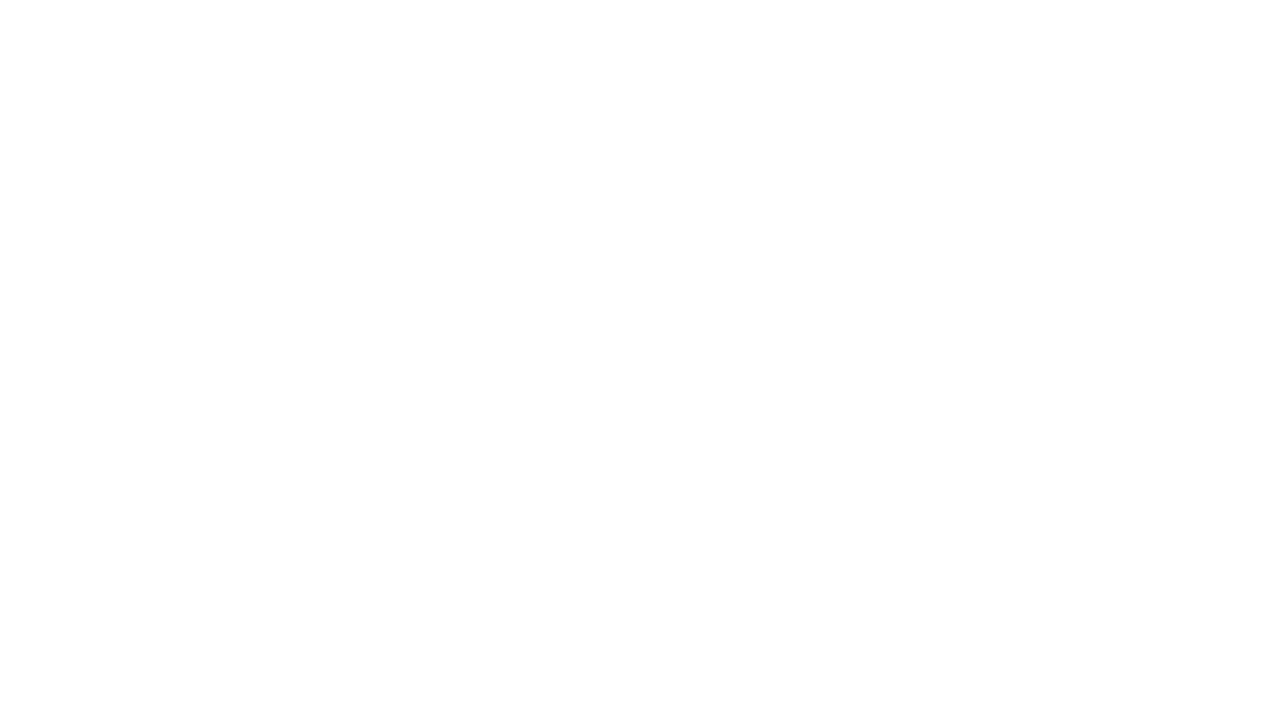

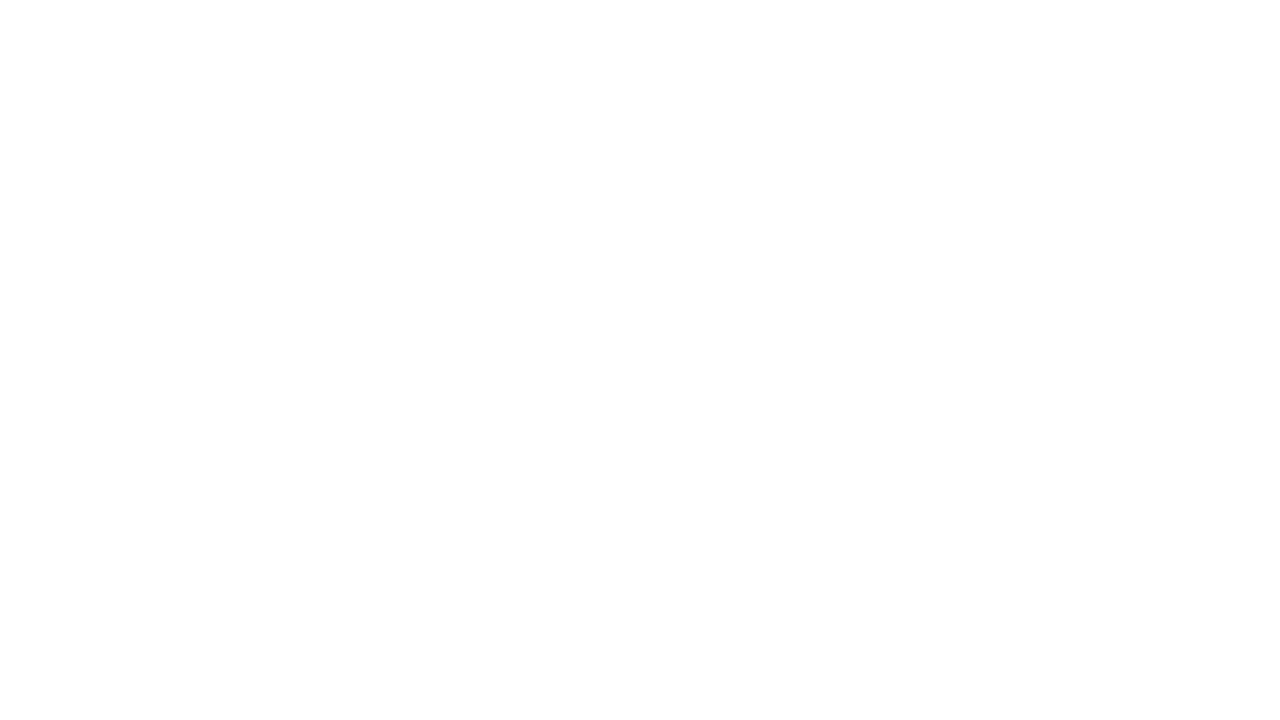